Navigates to Flipkart homepage and verifies the page loads successfully

Starting URL: https://www.flipkart.com/

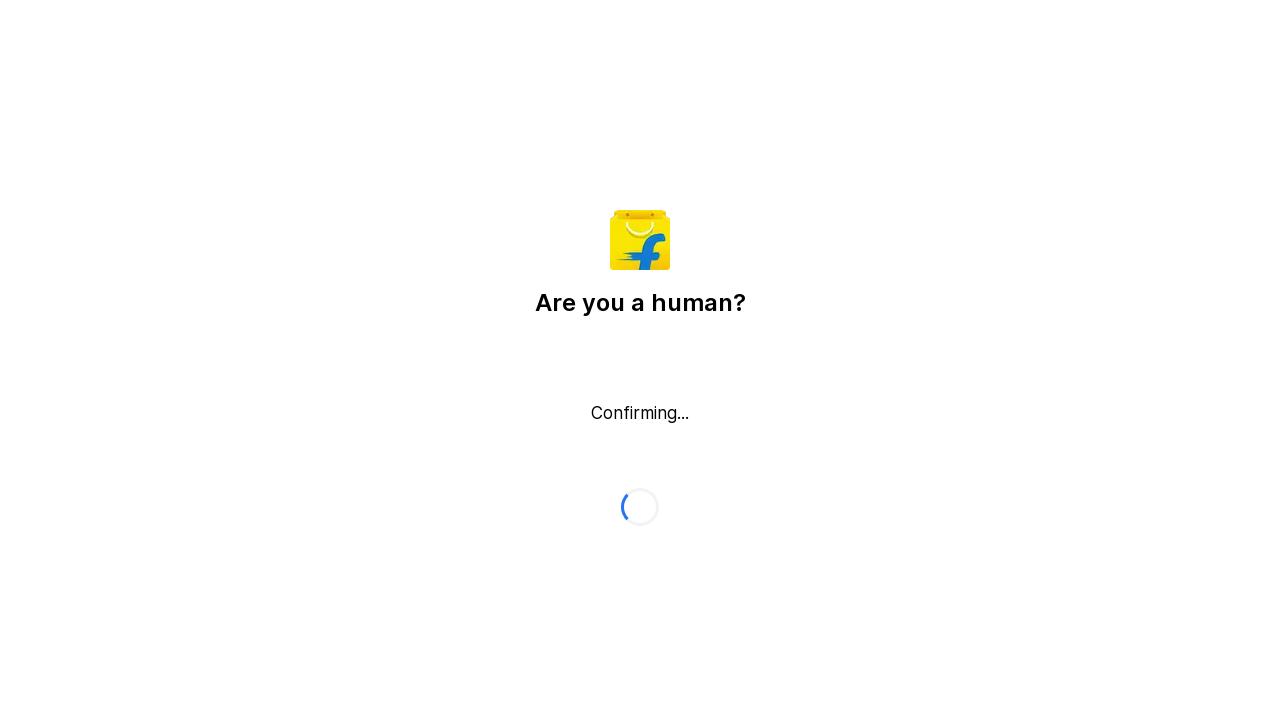

Waited for Flipkart homepage to load - DOM content loaded
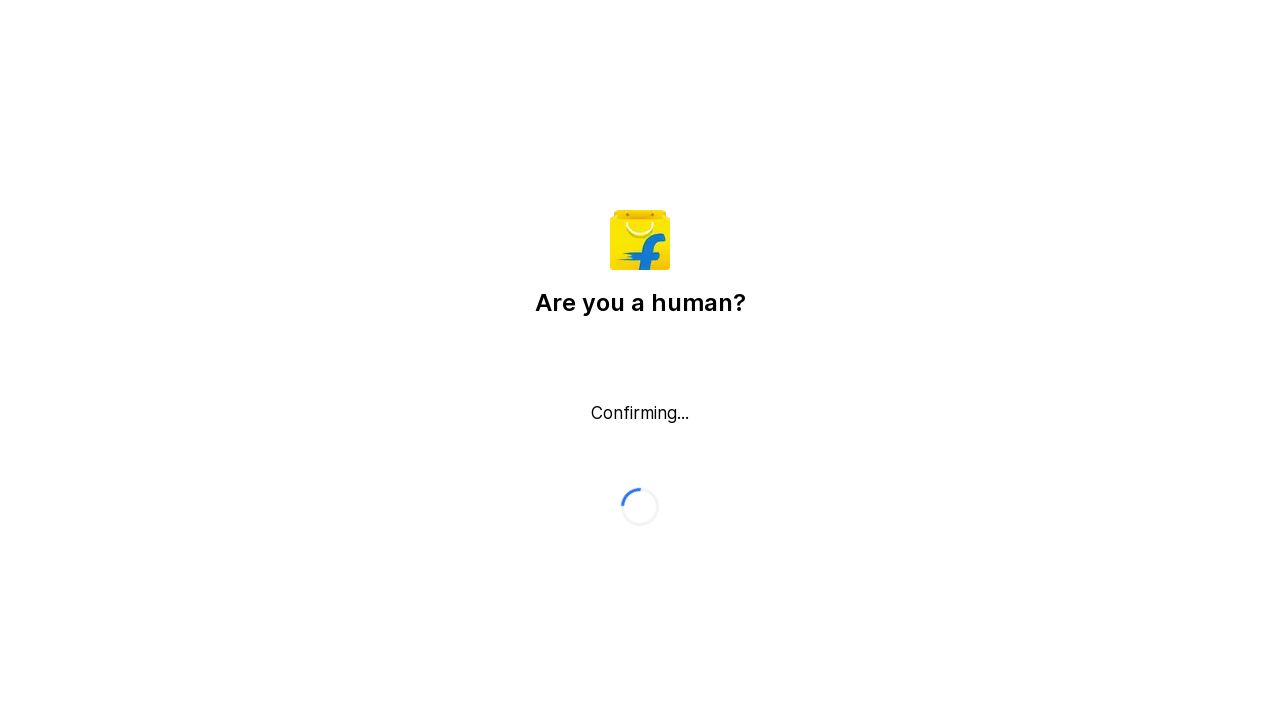

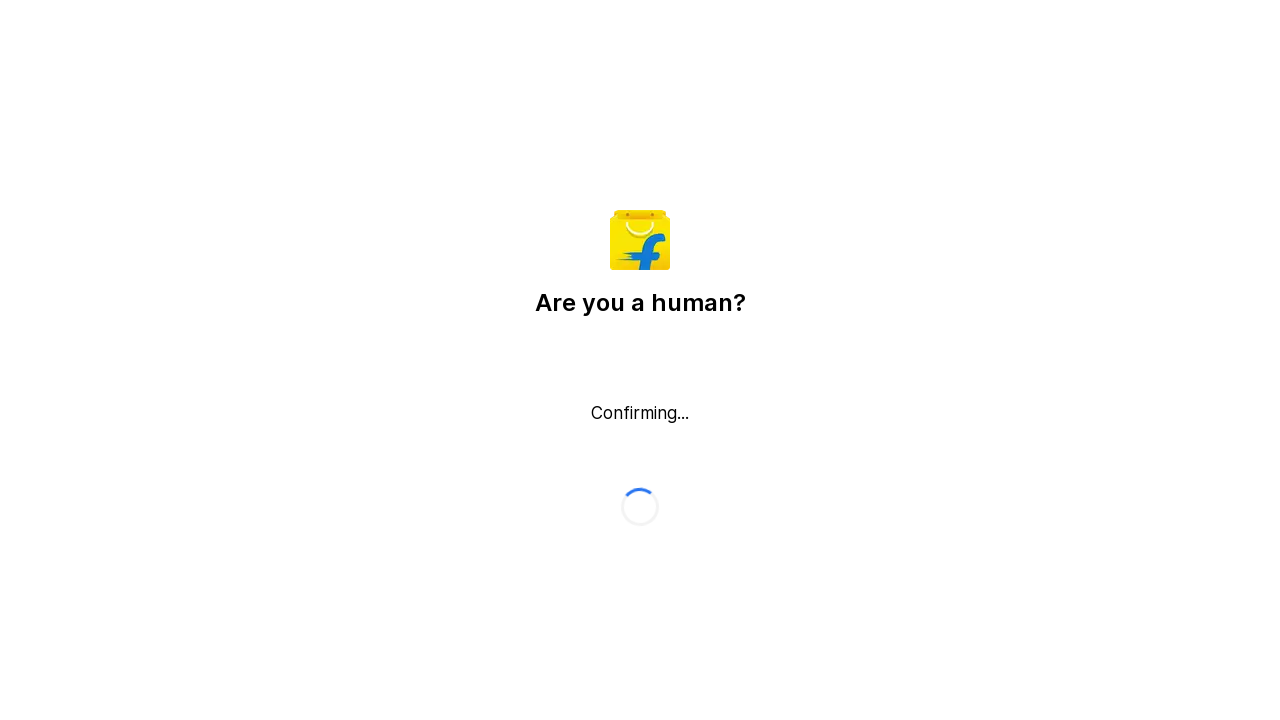